Tests the feedback form submission by filling out all fields and submitting, then verifying the success message appears

Starting URL: http://zero.webappsecurity.com/index.html

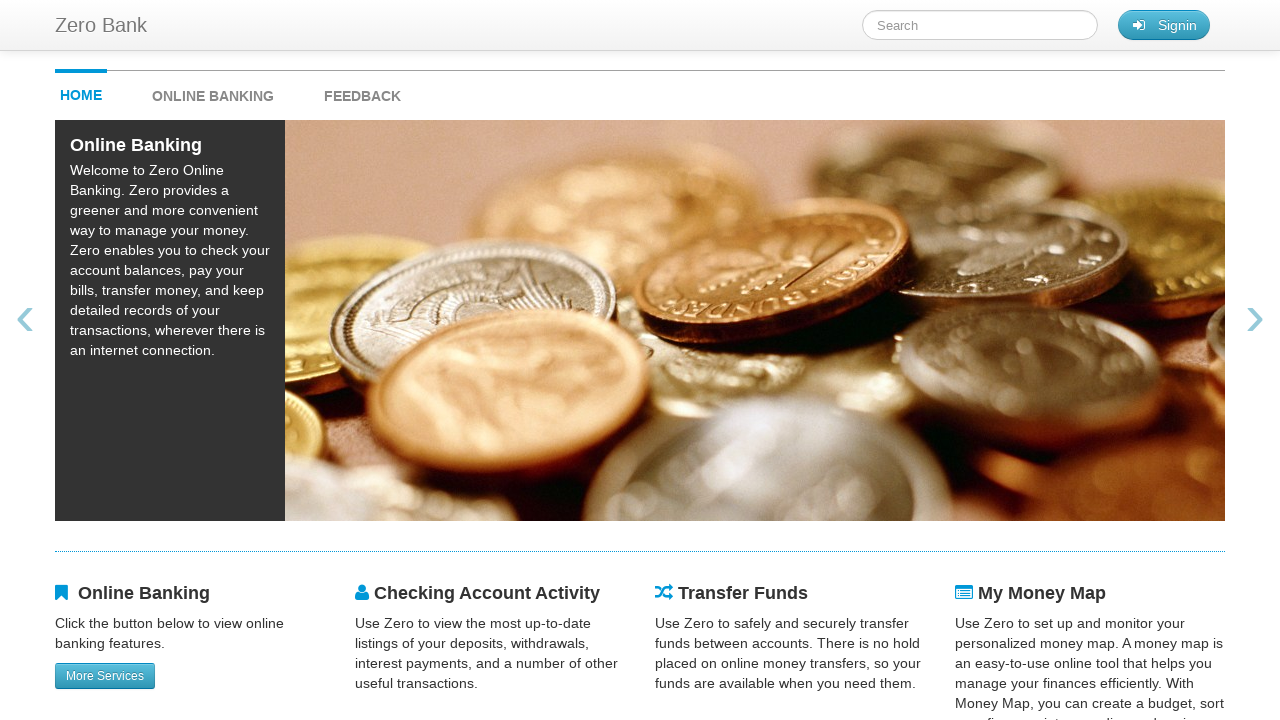

Clicked feedback link to navigate to feedback page at (362, 91) on #feedback
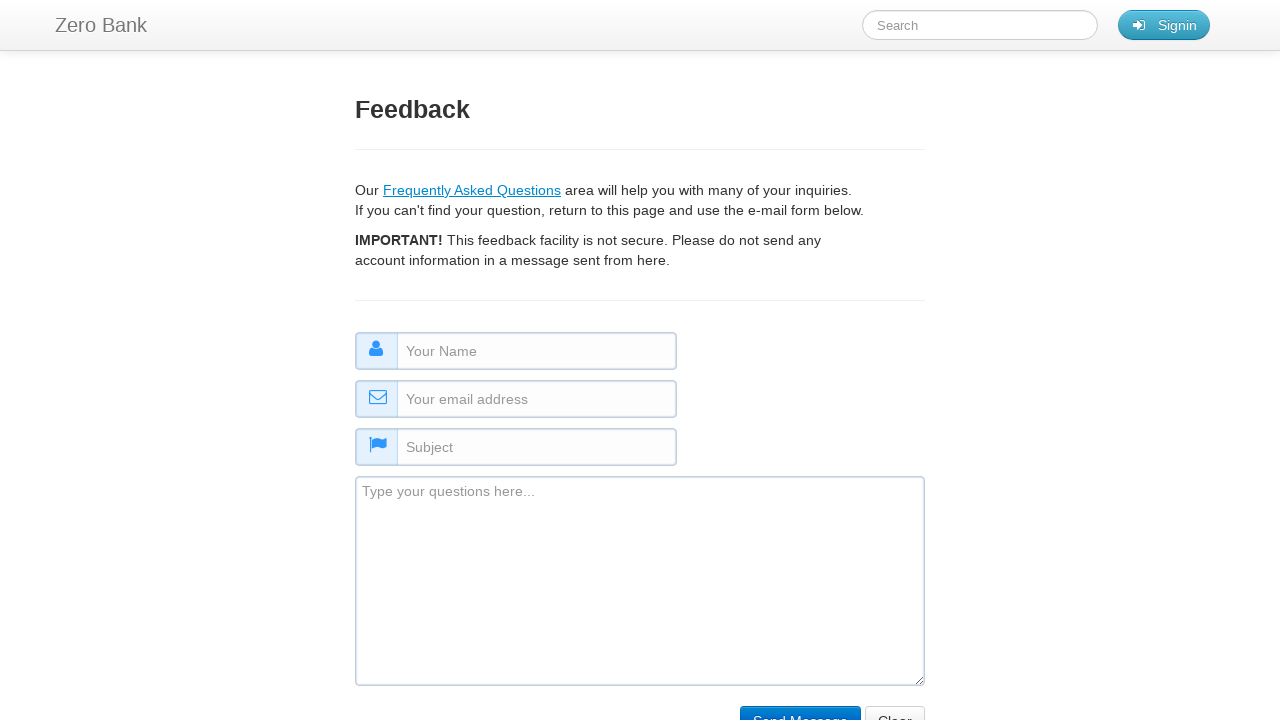

Filled name field with 'Gaurav' on #name
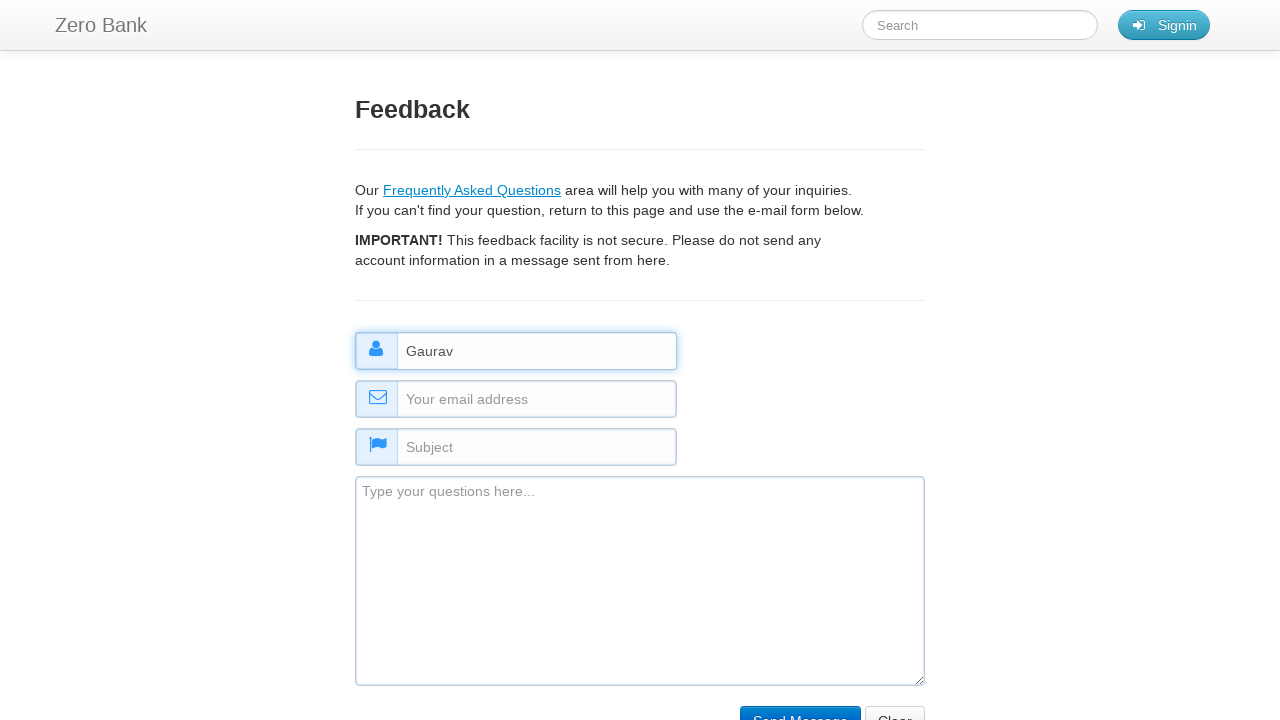

Filled email field with 'gbodare@yahoo.com' on #email
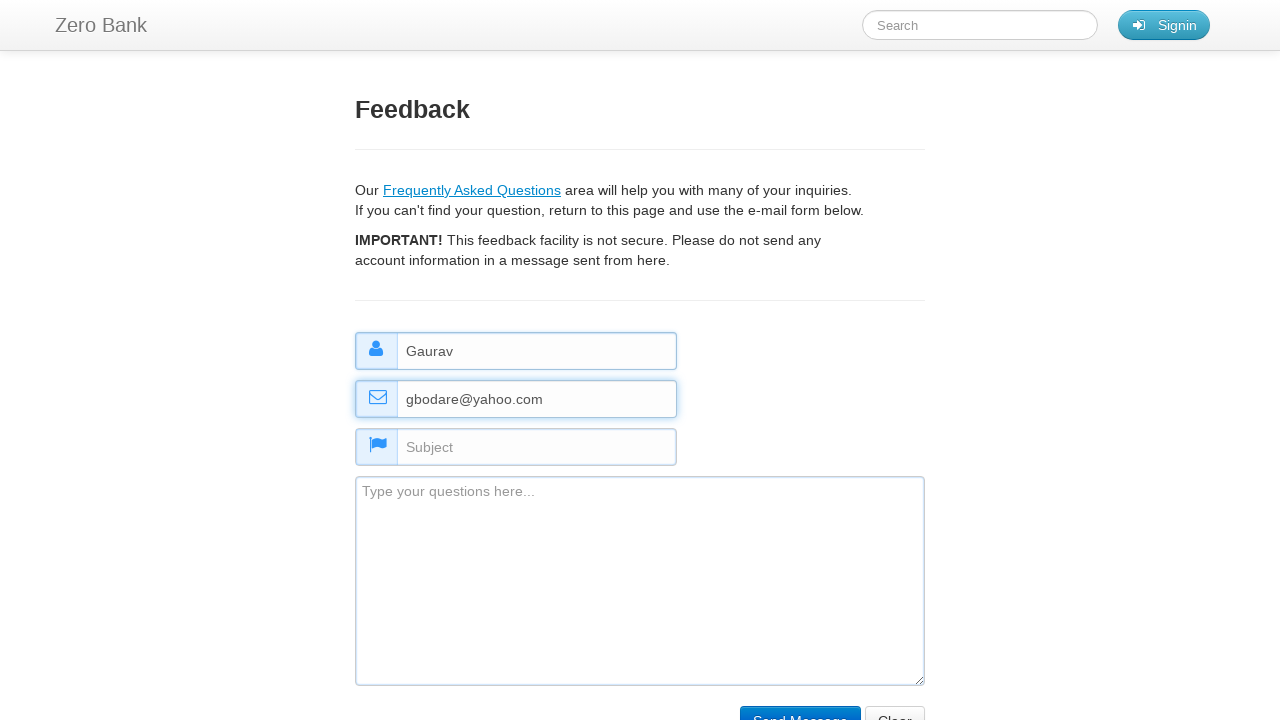

Filled subject field with 'Login Error' on #subject
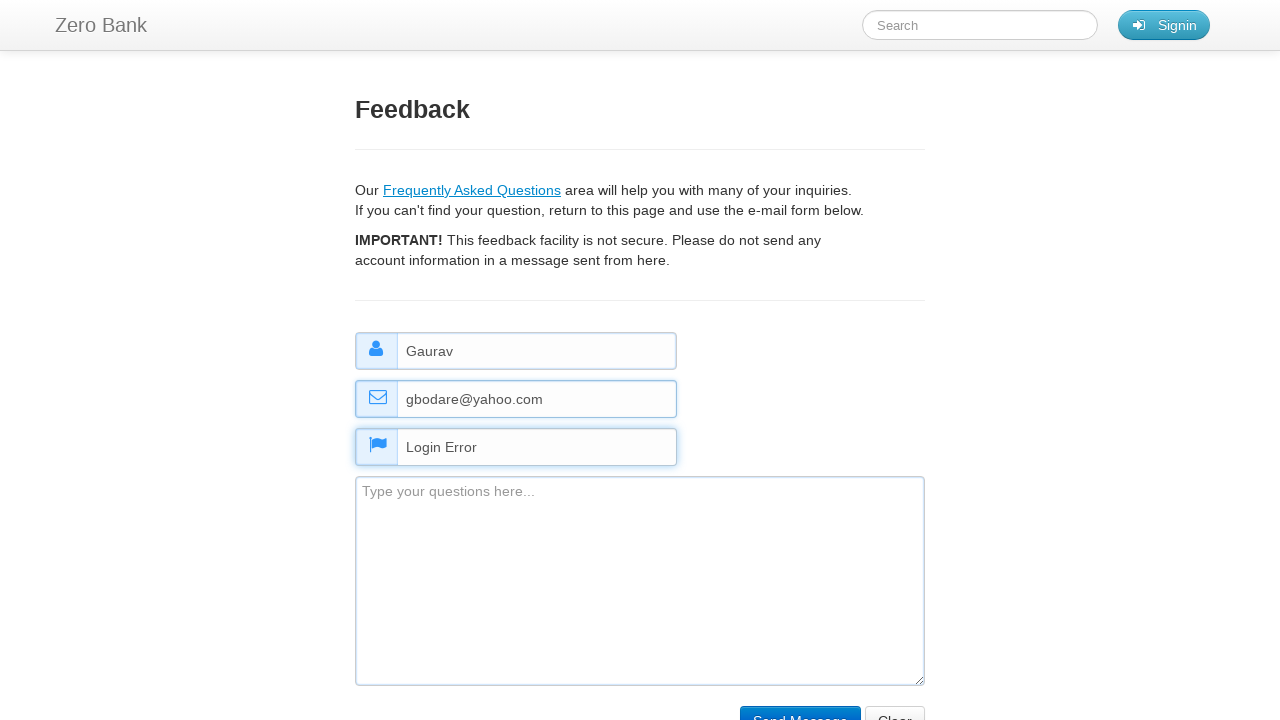

Filled comment field with 'Login is not working as expected' on #comment
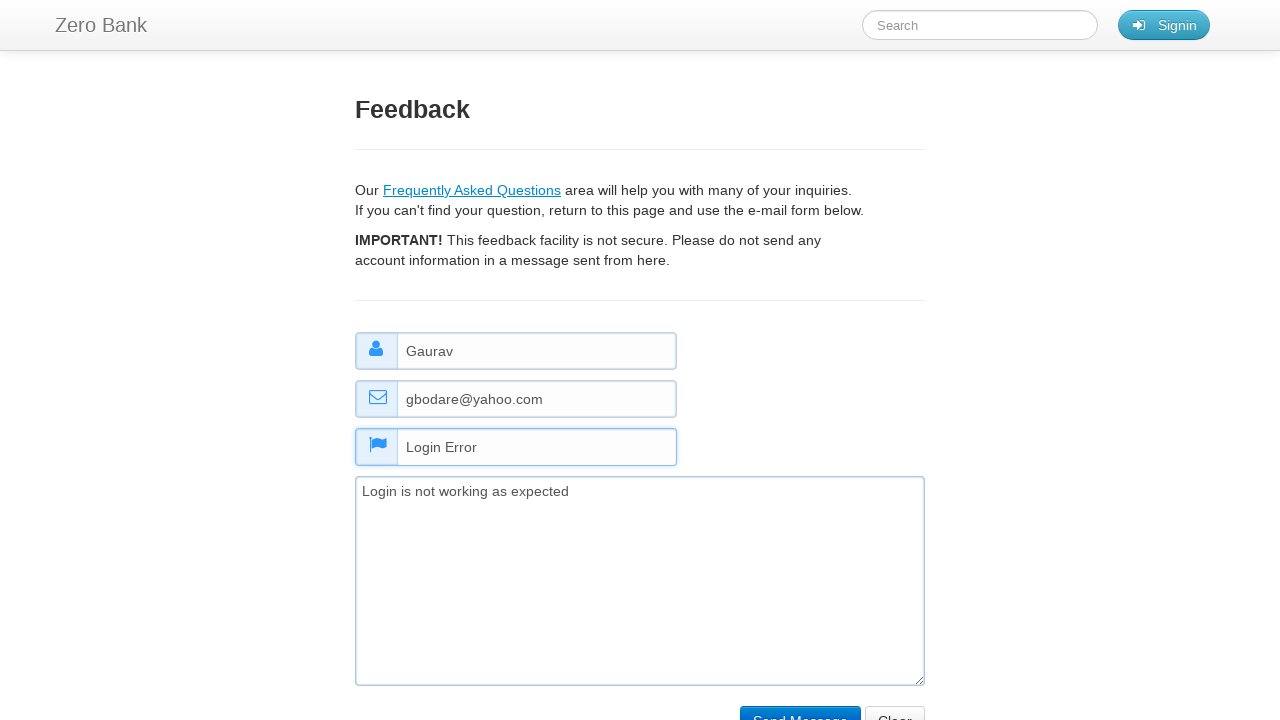

Clicked submit button to submit feedback form at (800, 705) on input[name='submit']
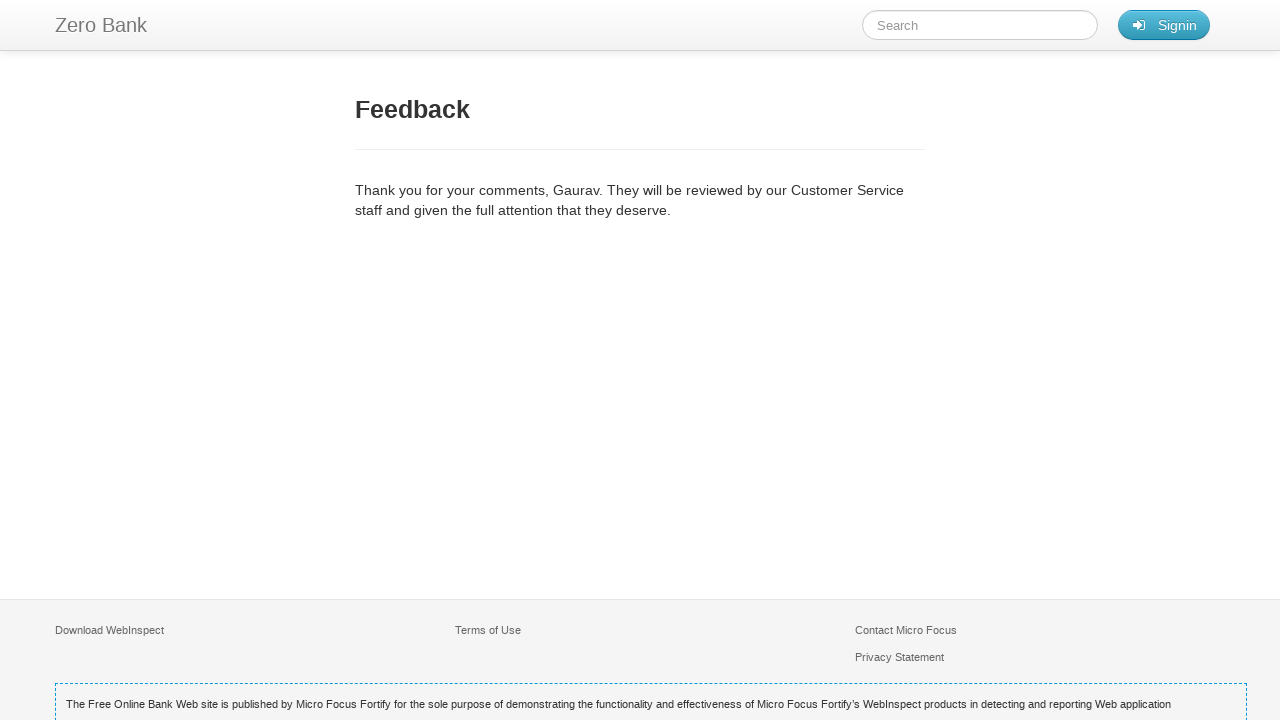

Waited for confirmation message - feedback-title selector appeared
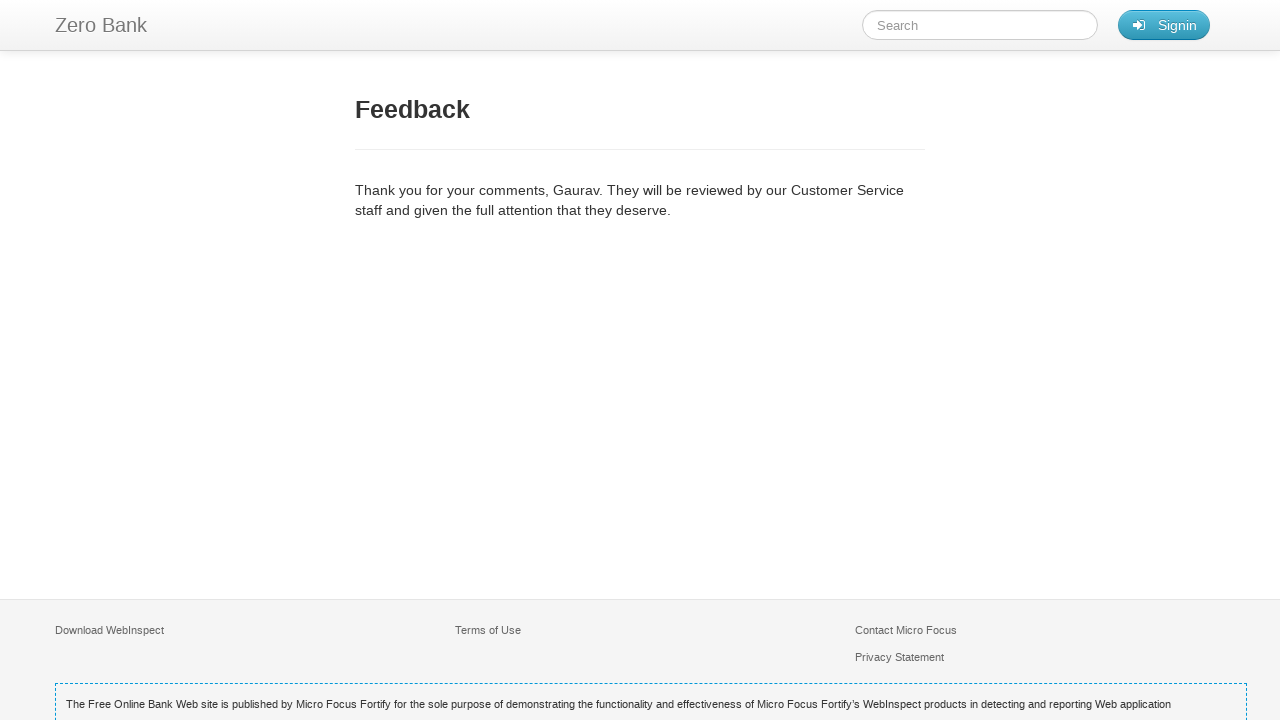

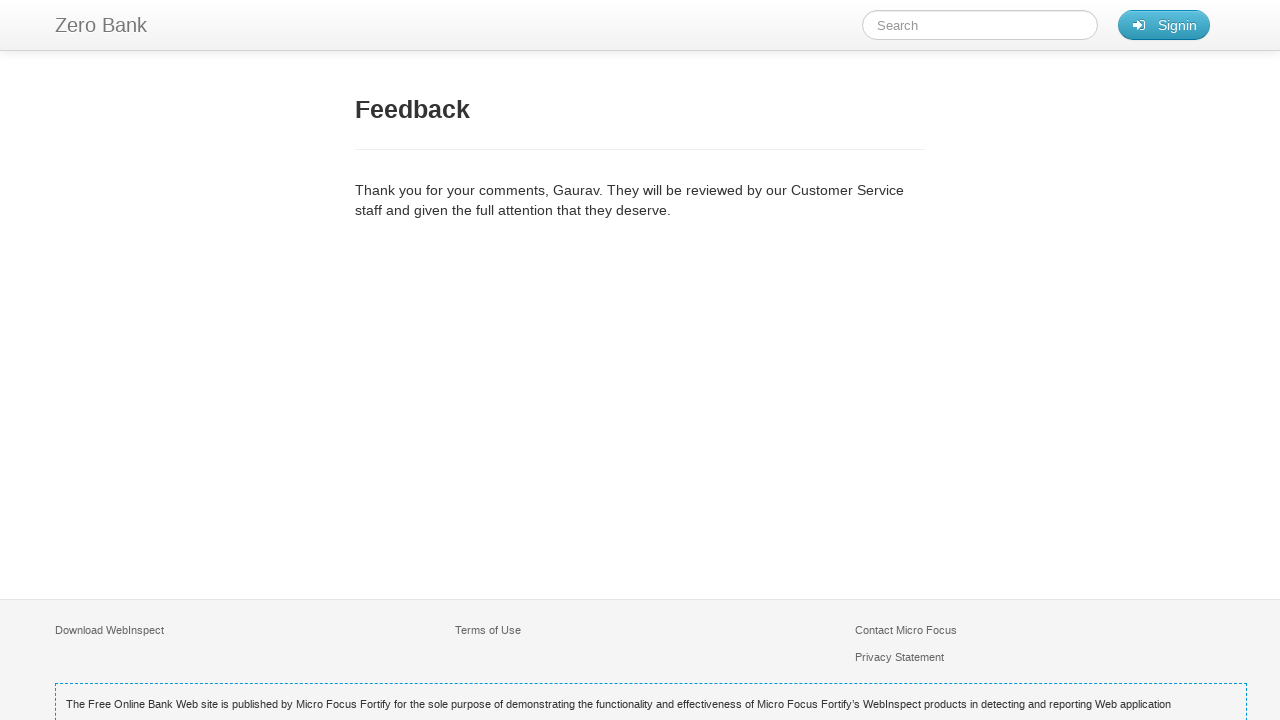